Tests that unsaved changes to an employee's name don't persist when navigating away to another employee

Starting URL: https://devmountain-qa.github.io/employee-manager/1.2_Version/index.html

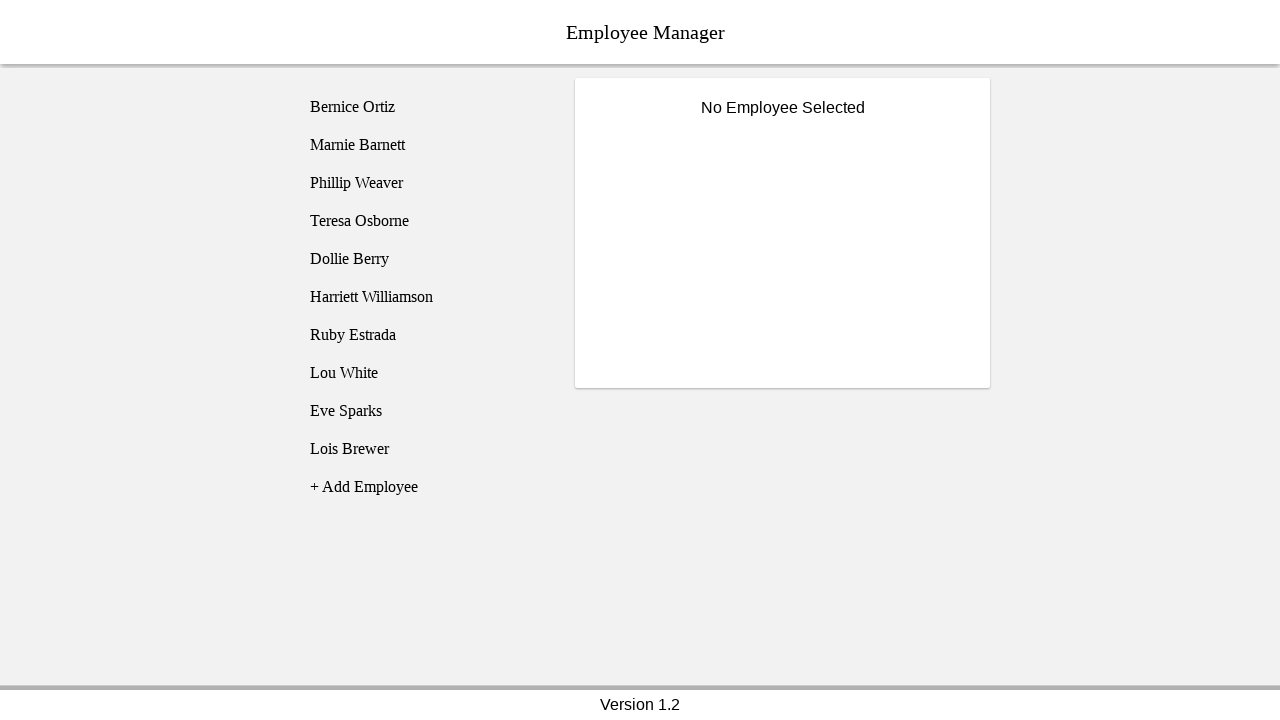

Clicked on Bernice Ortiz employee at (425, 107) on [name="employee1"]
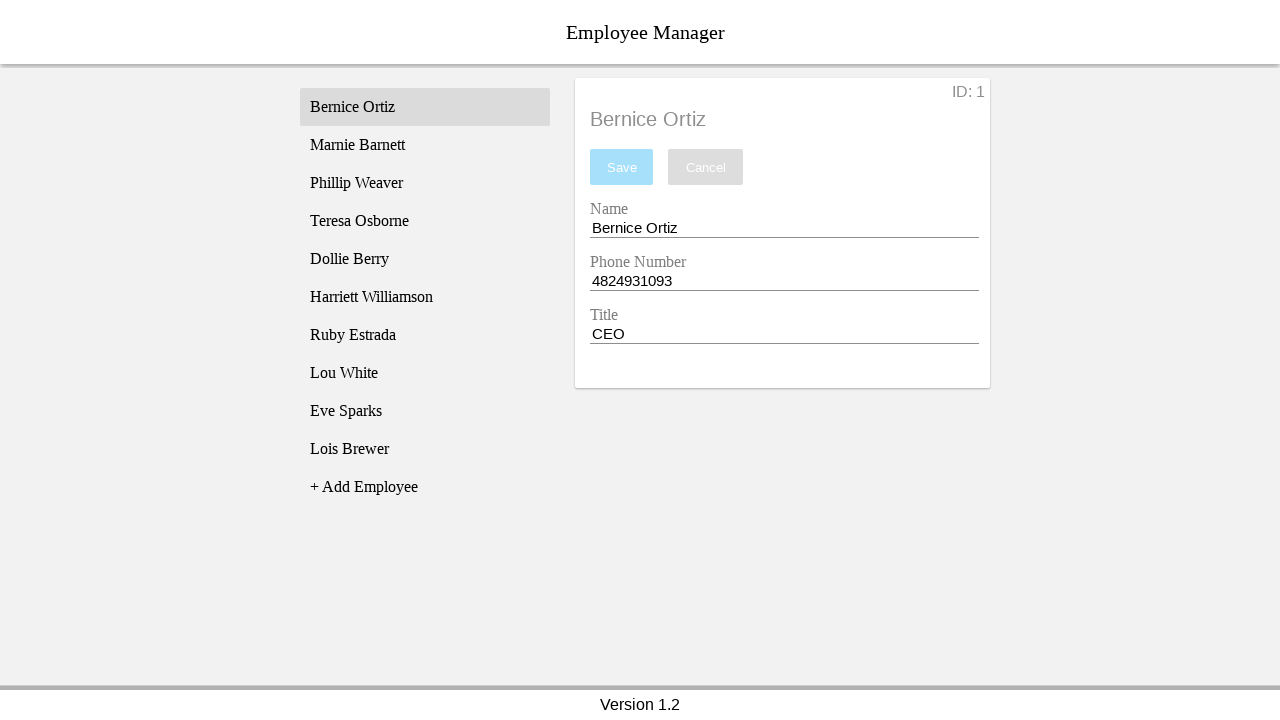

Bernice Ortiz employee record became visible
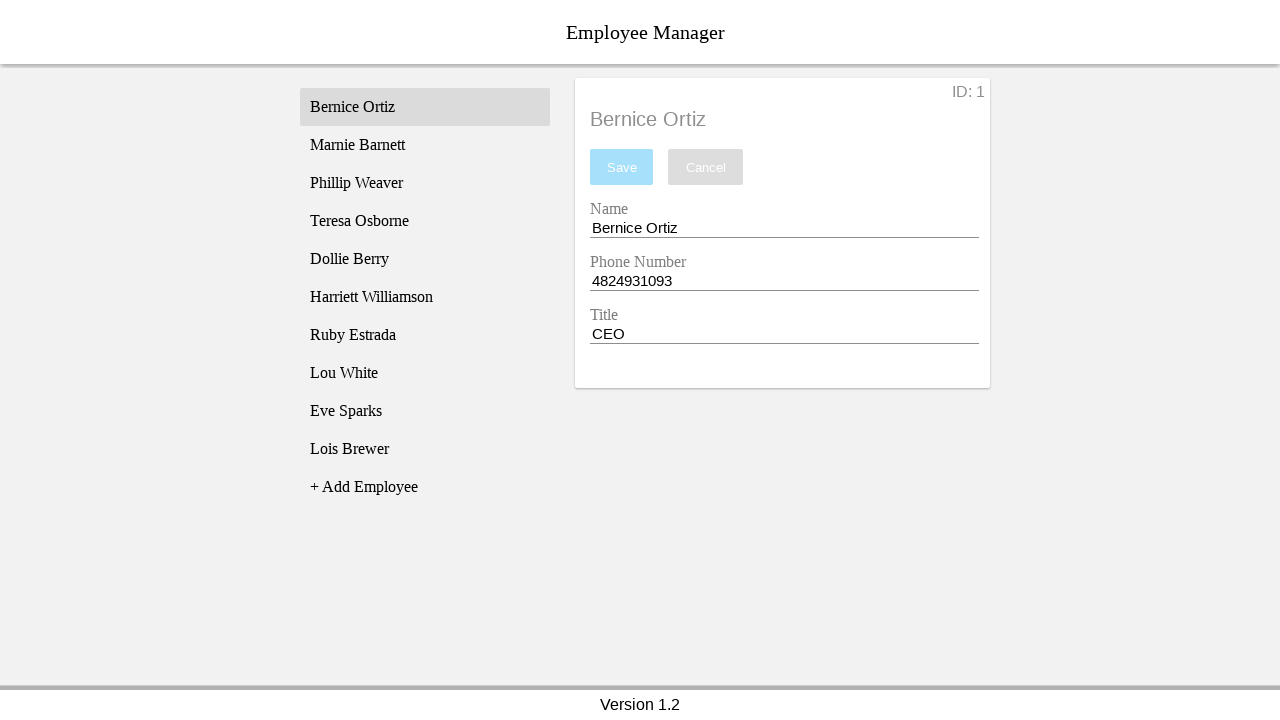

Cleared the name entry field on [name="nameEntry"]
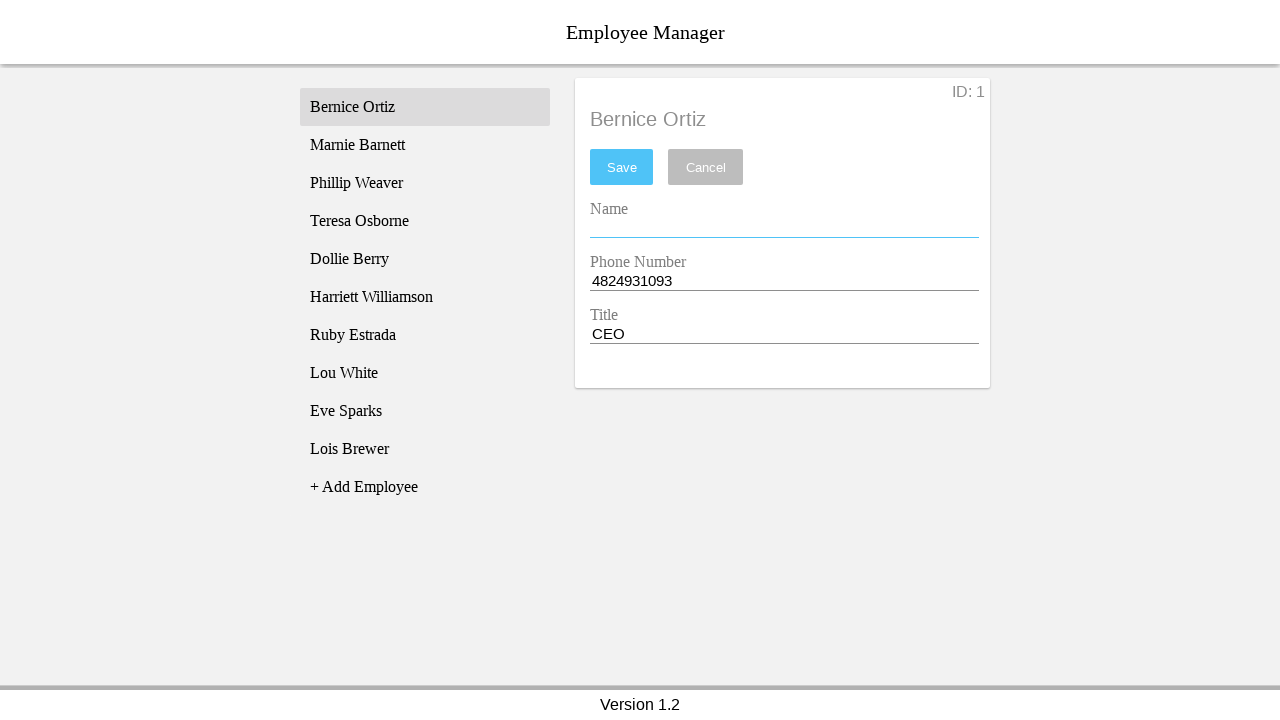

Filled name entry field with 'Test Name' on [name="nameEntry"]
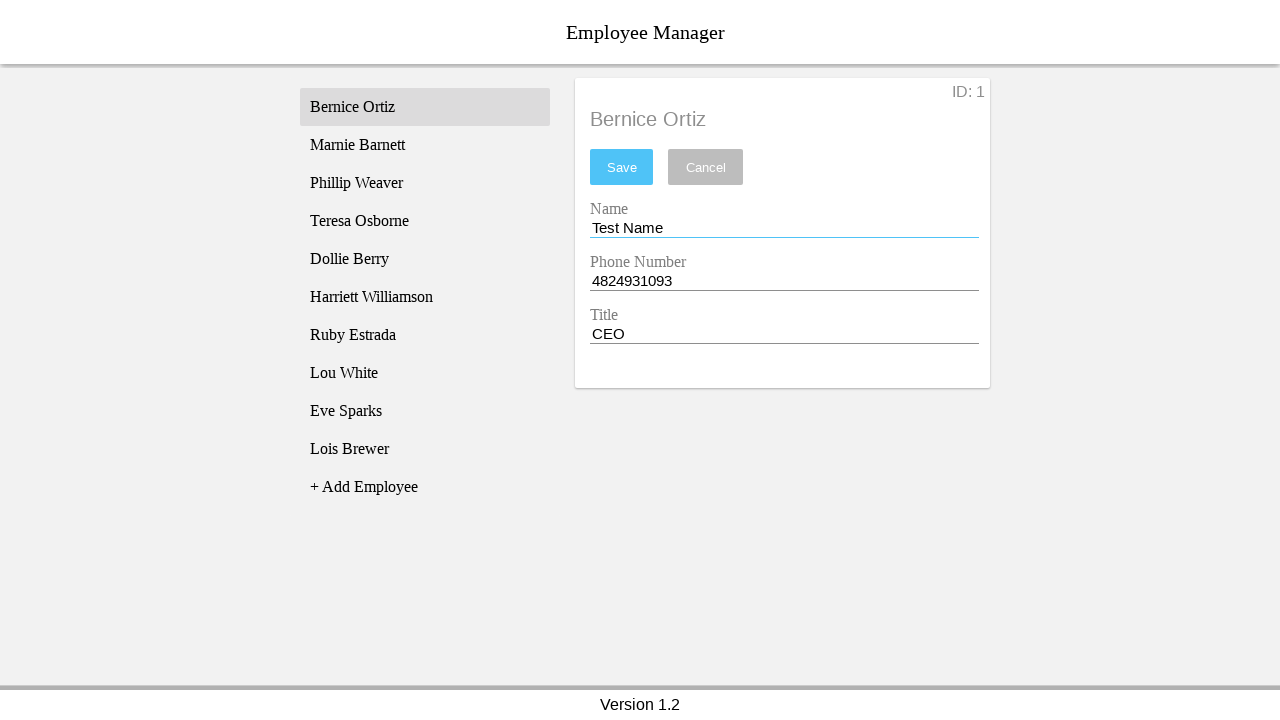

Clicked on Phillip Weaver employee at (425, 183) on [name="employee3"]
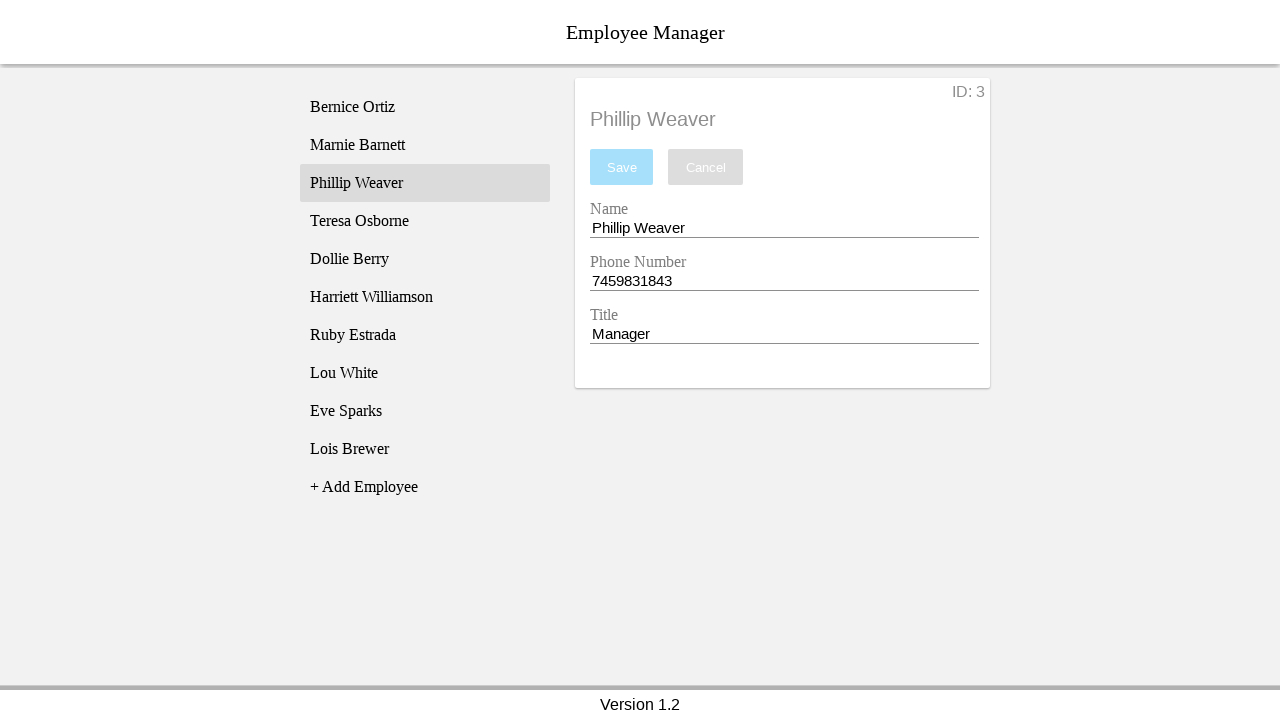

Phillip Weaver employee record loaded
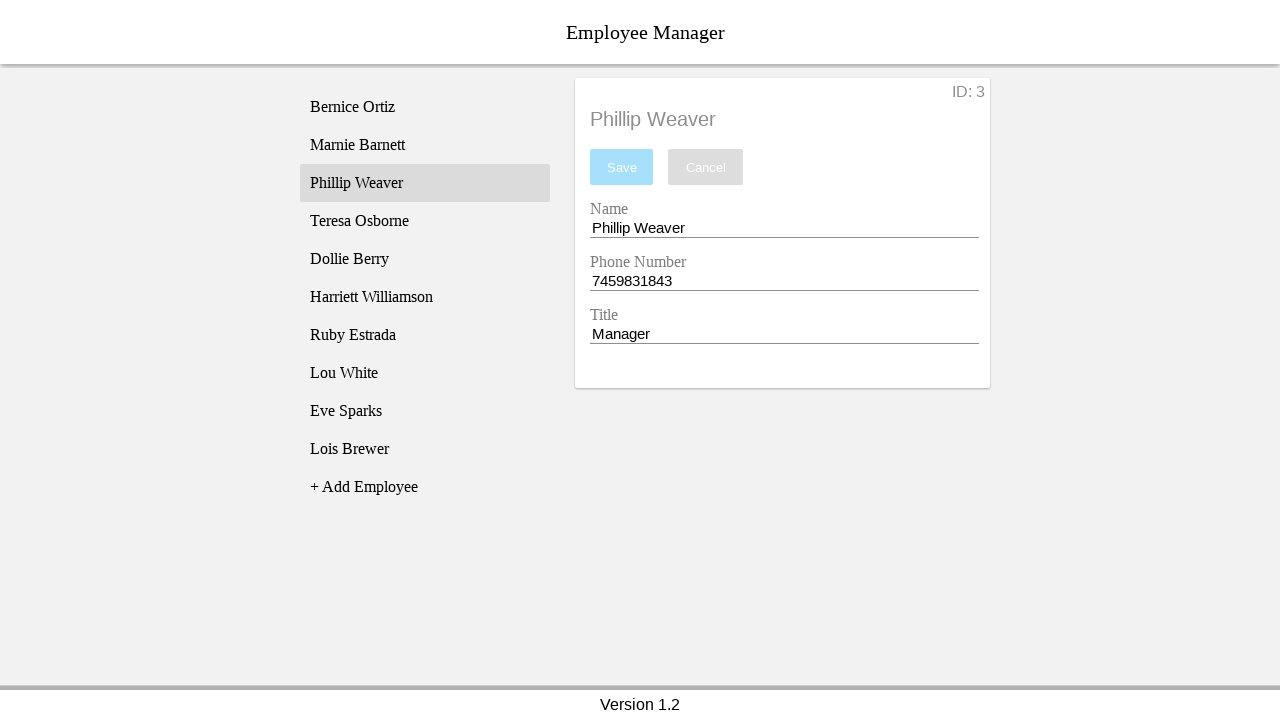

Clicked back on Bernice Ortiz employee at (425, 107) on [name="employee1"]
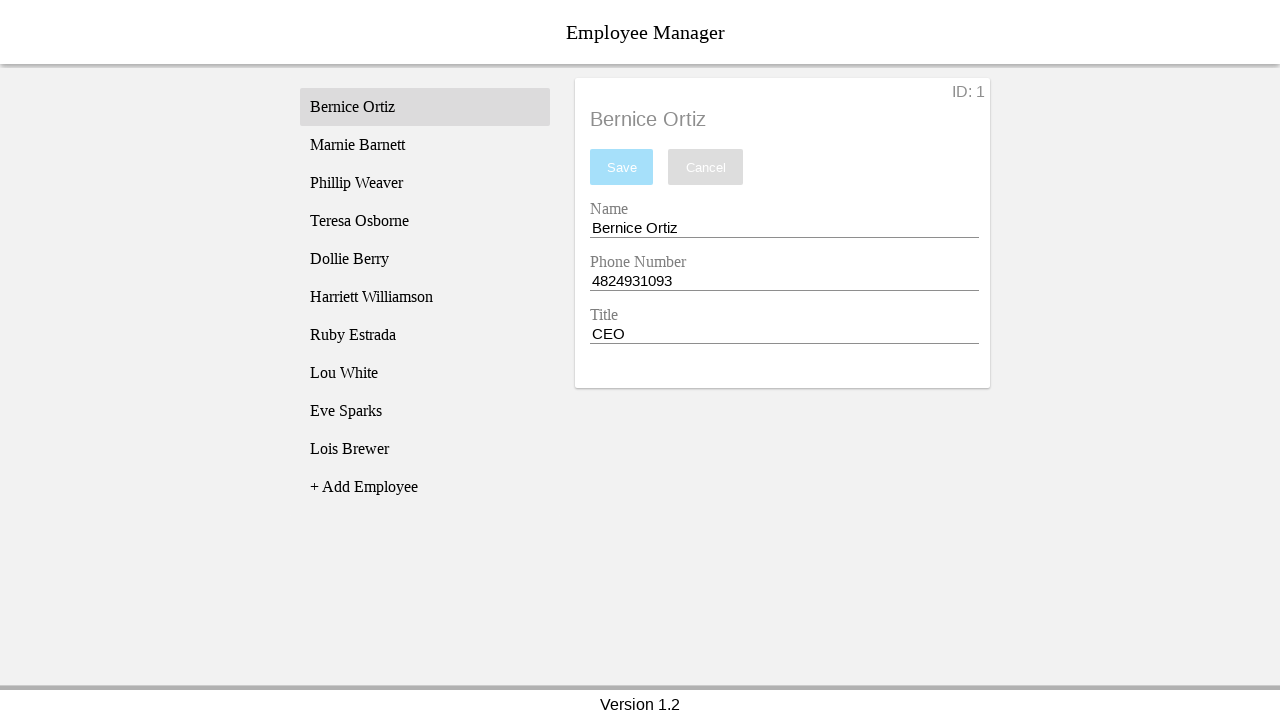

Bernice Ortiz employee record reloaded
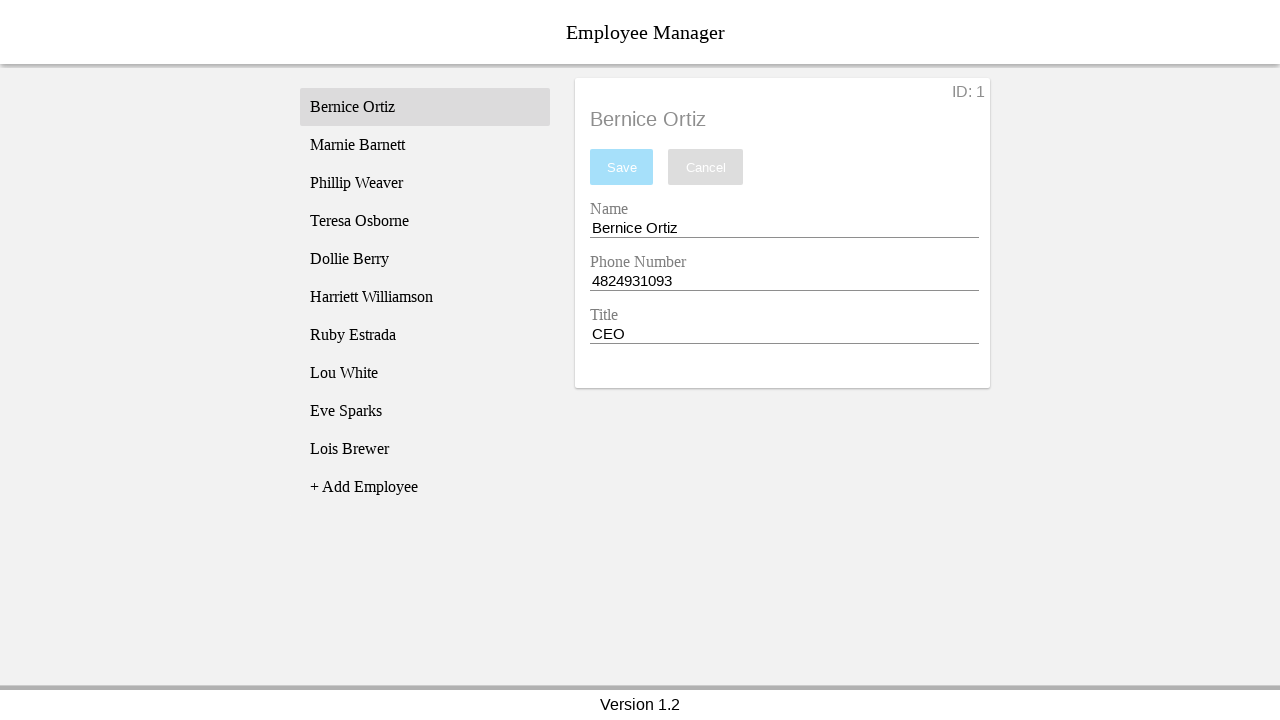

Verified that unsaved name change reverted to original 'Bernice Ortiz'
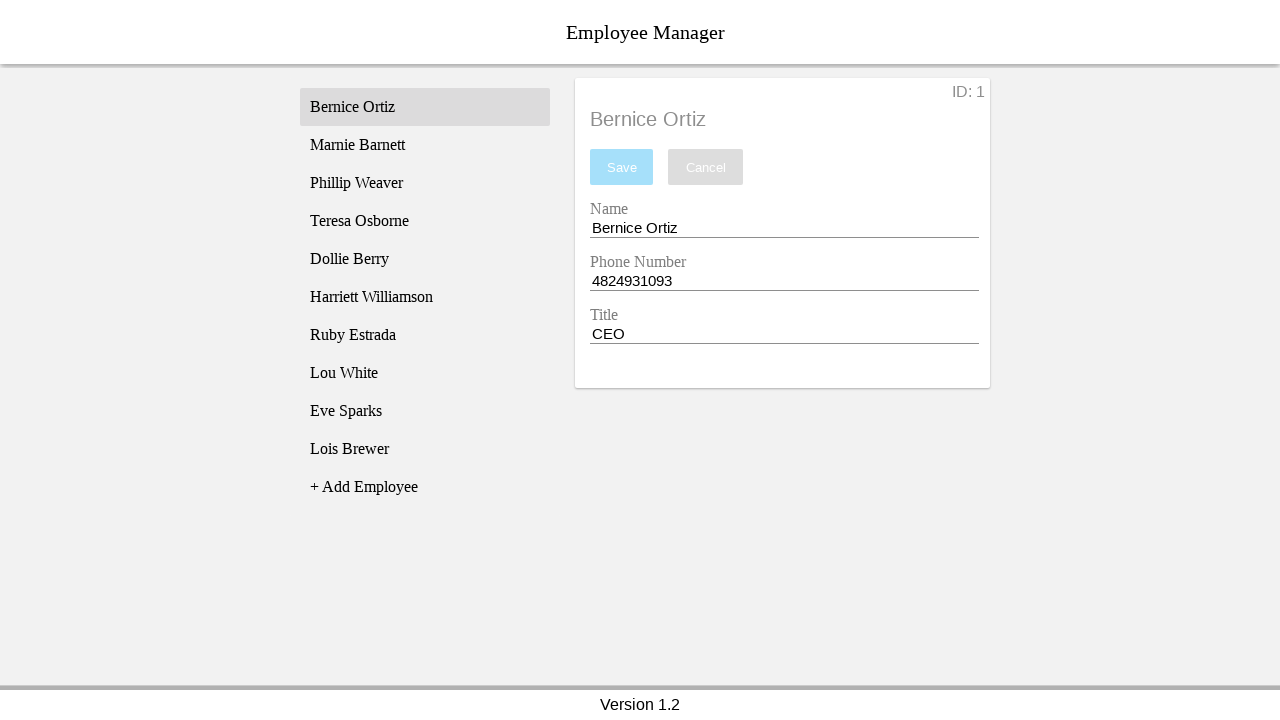

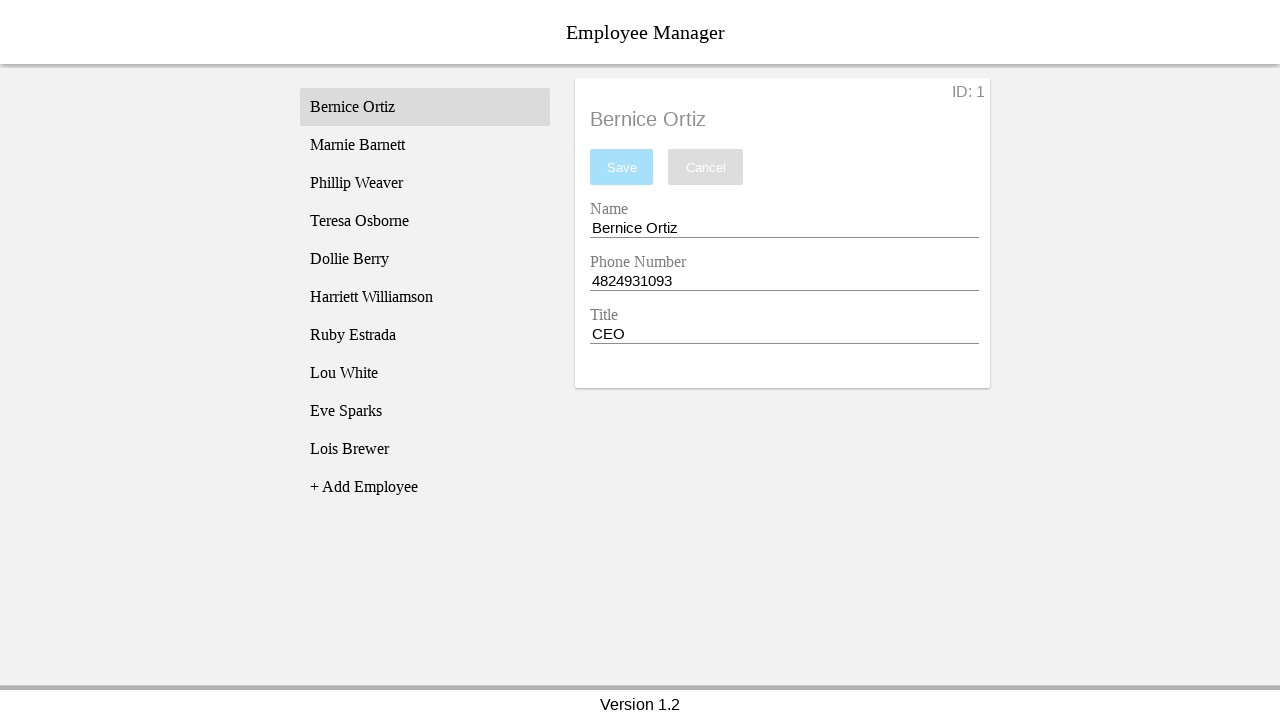